Tests dropdown selection functionality by verifying the default selected option and then selecting a different option

Starting URL: http://theinternet.przyklady.javastart.pl/dropdown

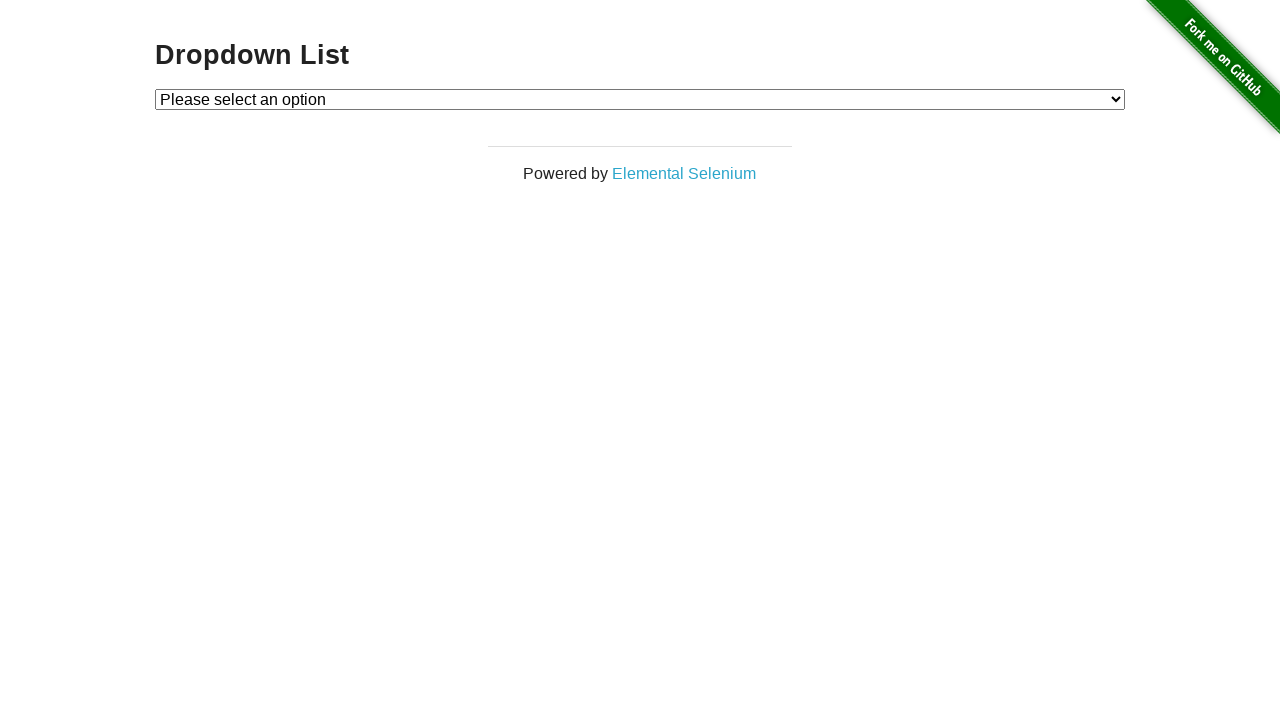

Located dropdown element
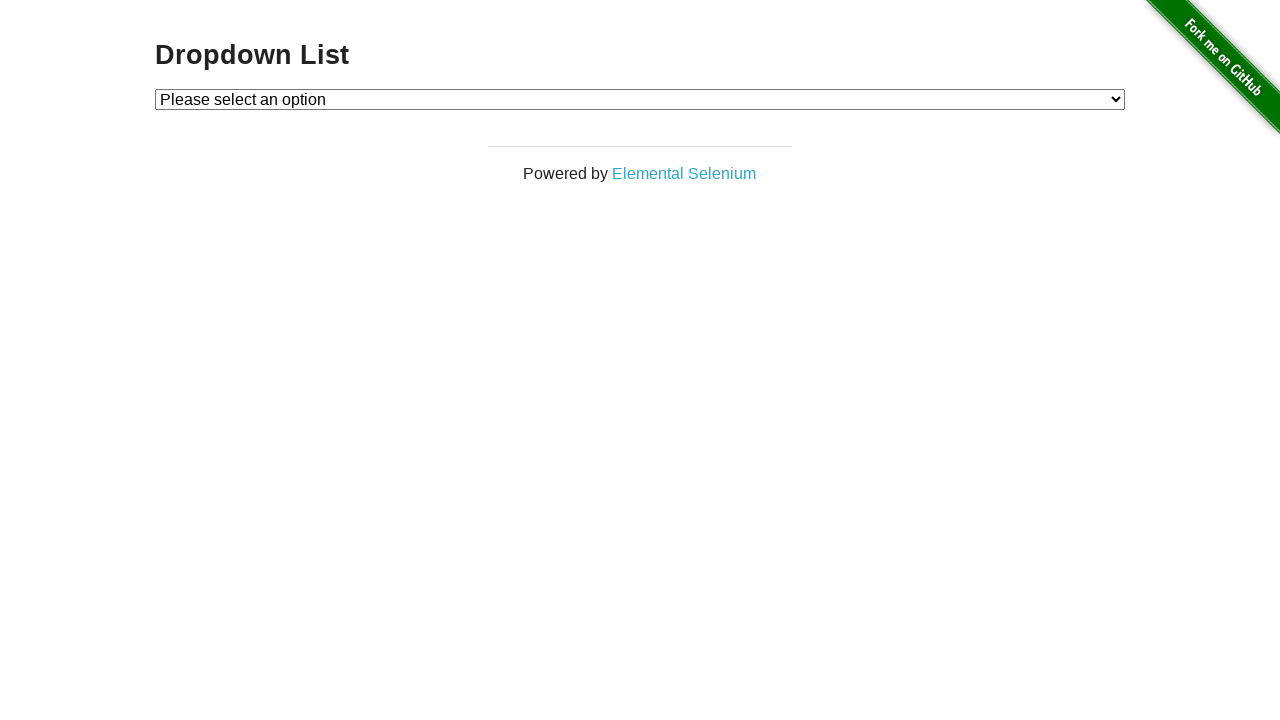

Retrieved default selected option text
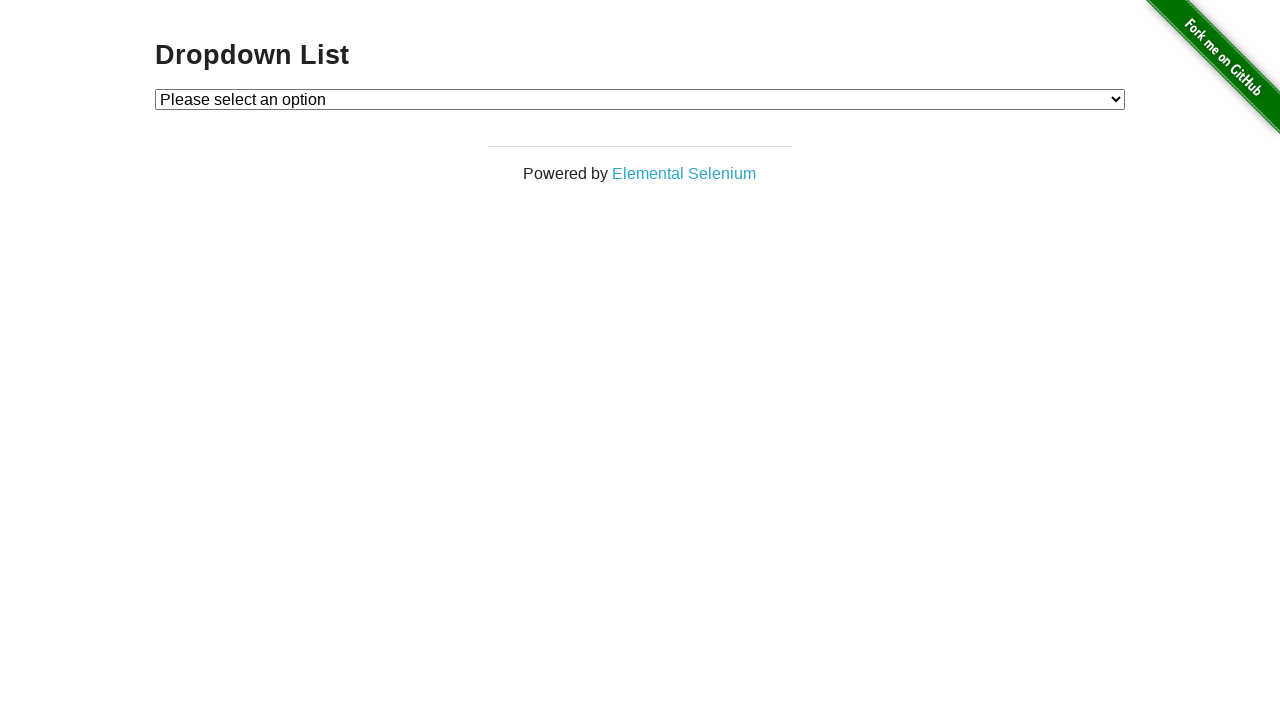

Verified default option is 'Please select an option'
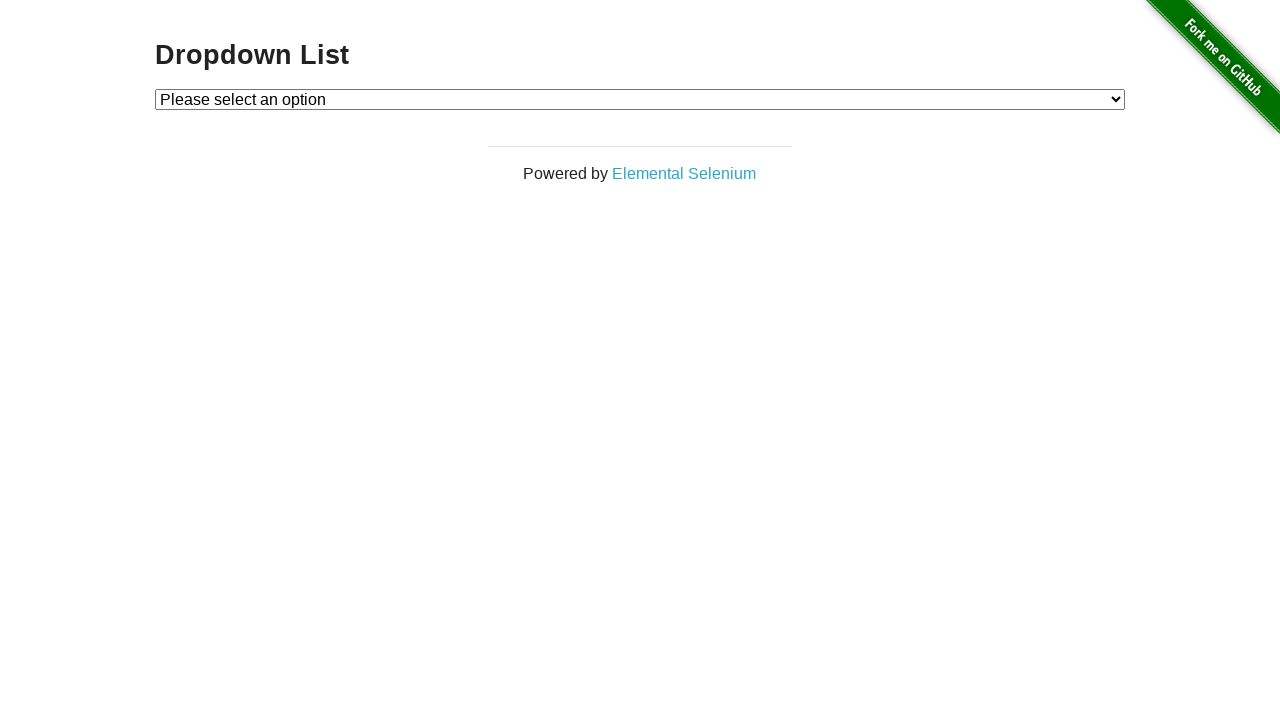

Selected Option 1 from dropdown on #dropdown
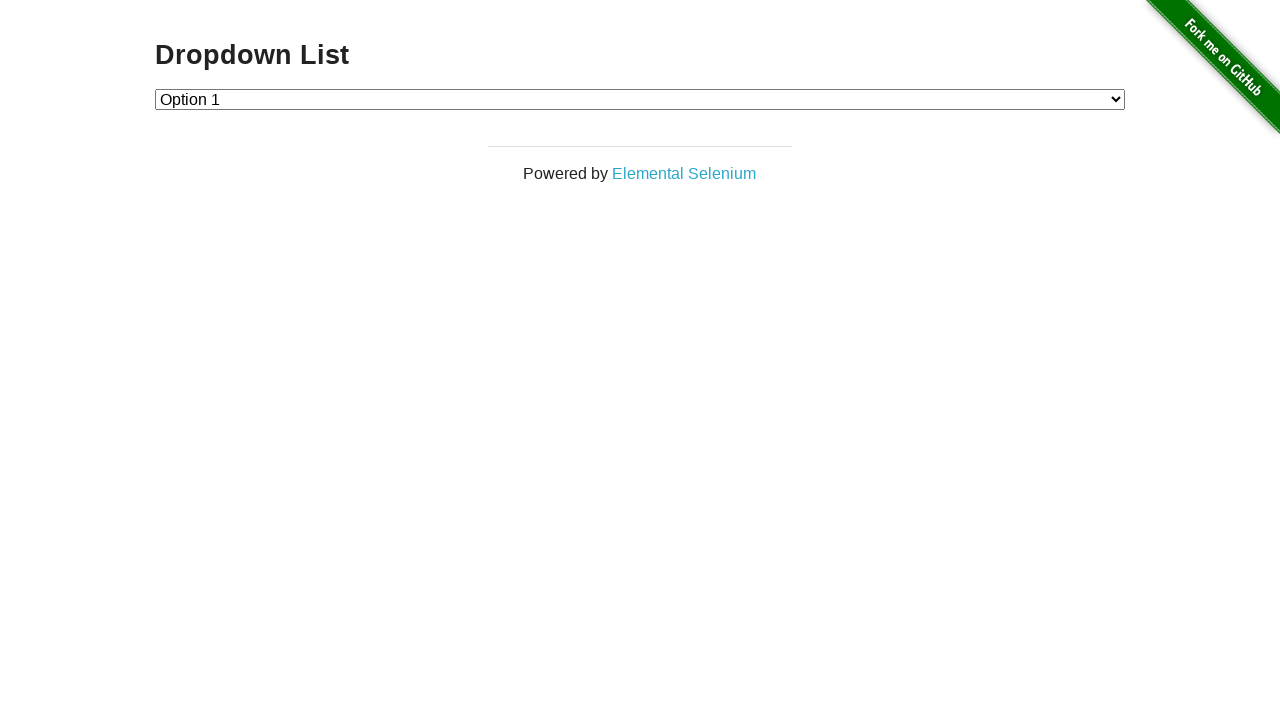

Retrieved newly selected option text
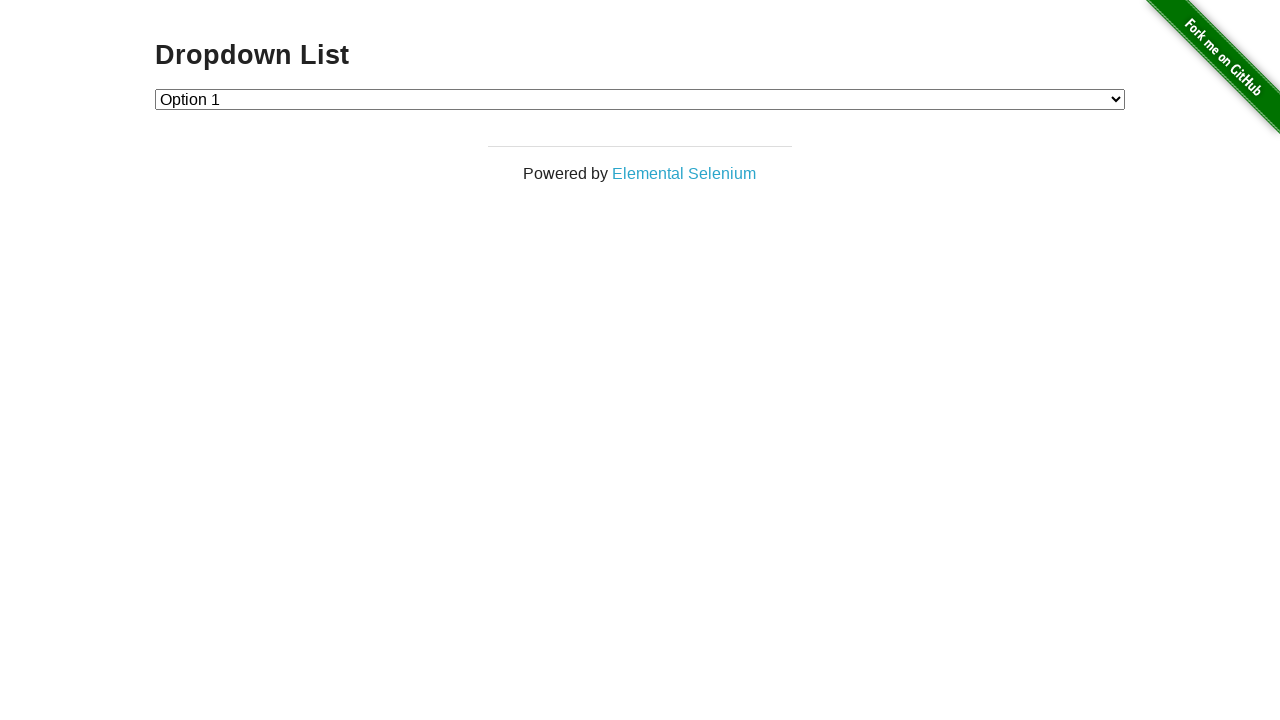

Verified Option 1 is now selected in dropdown
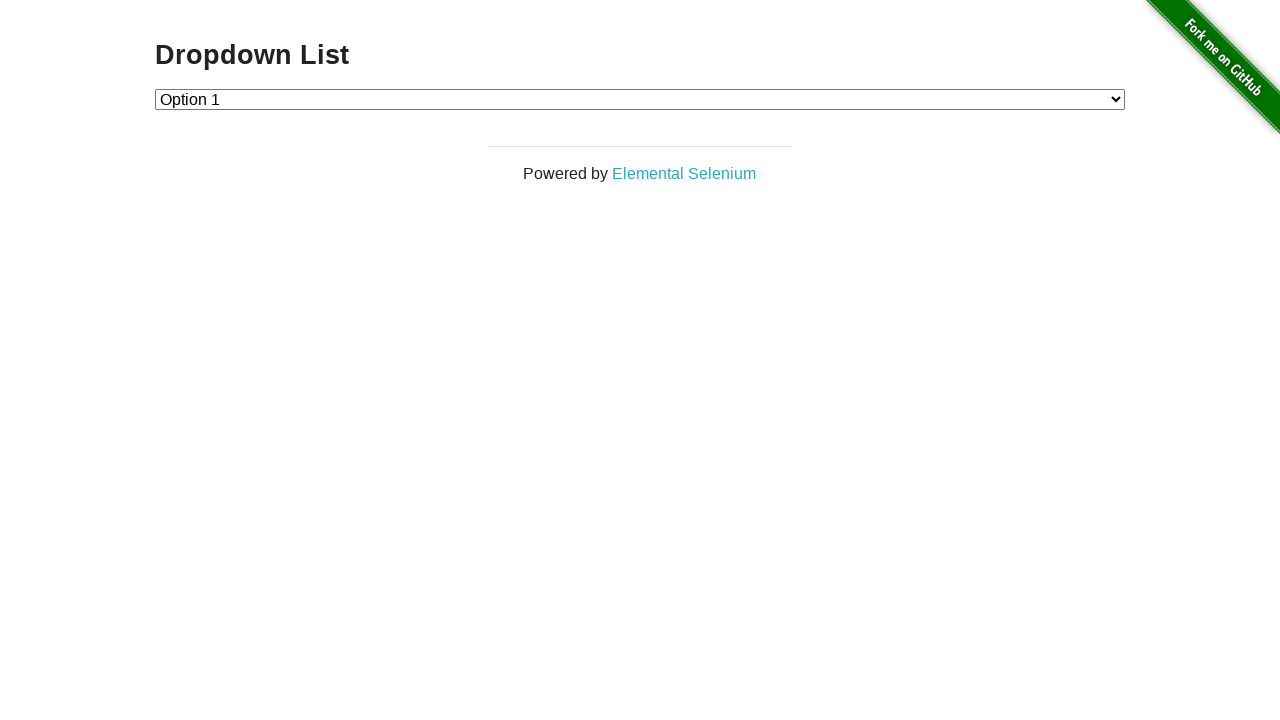

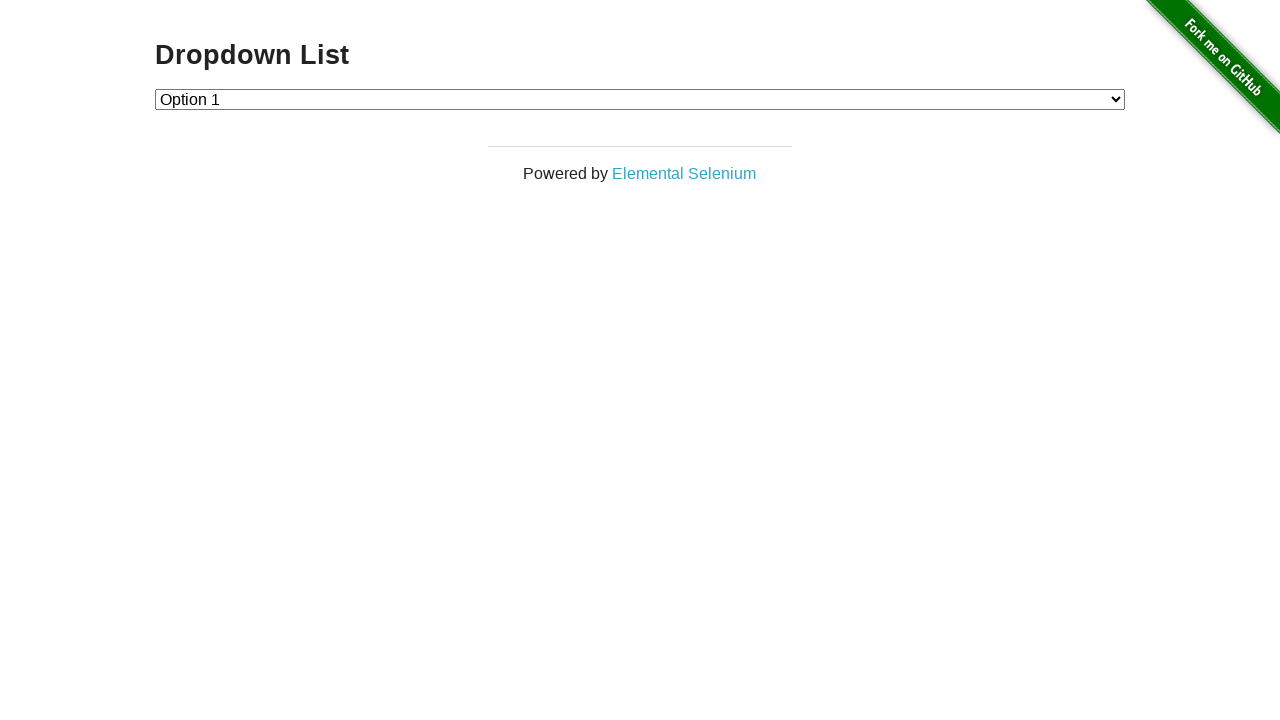